Tests clicking on a link to navigate to a basic page and then clicking a button element

Starting URL: https://testeroprogramowania.github.io/selenium/

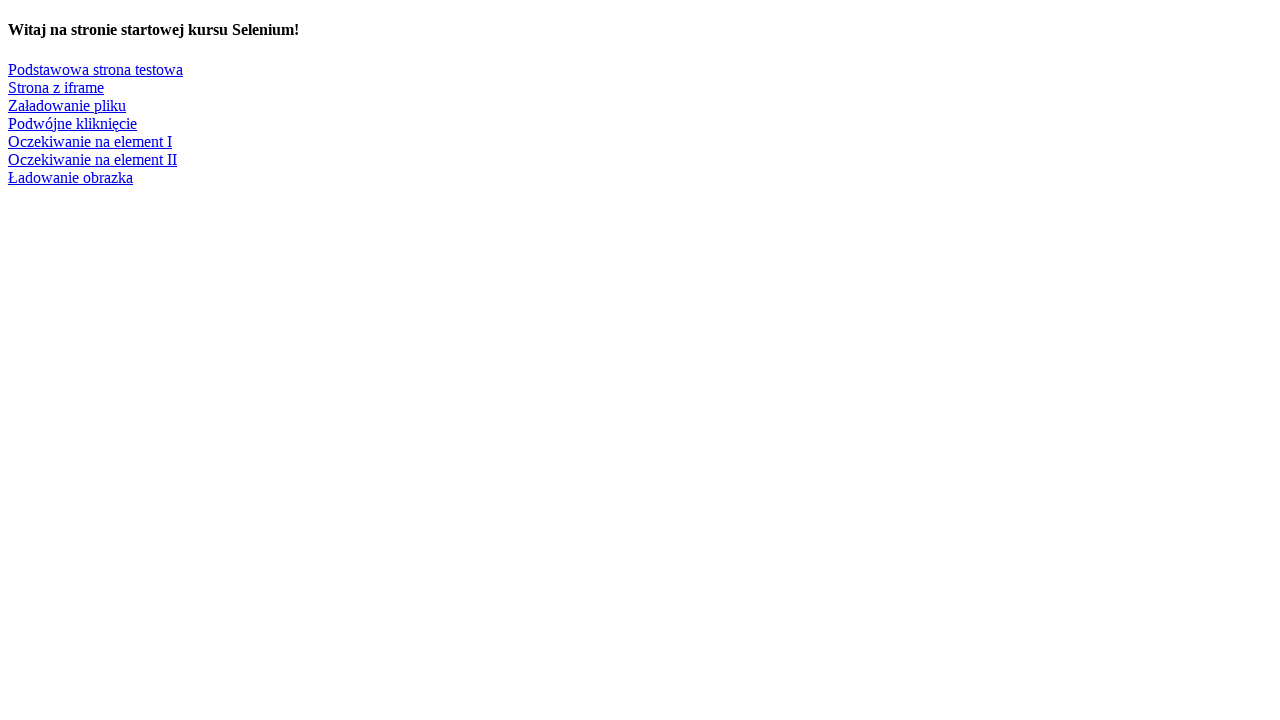

Clicked on 'Podstawowa' link to navigate to basic page at (96, 69) on a:has-text('Podstawowa')
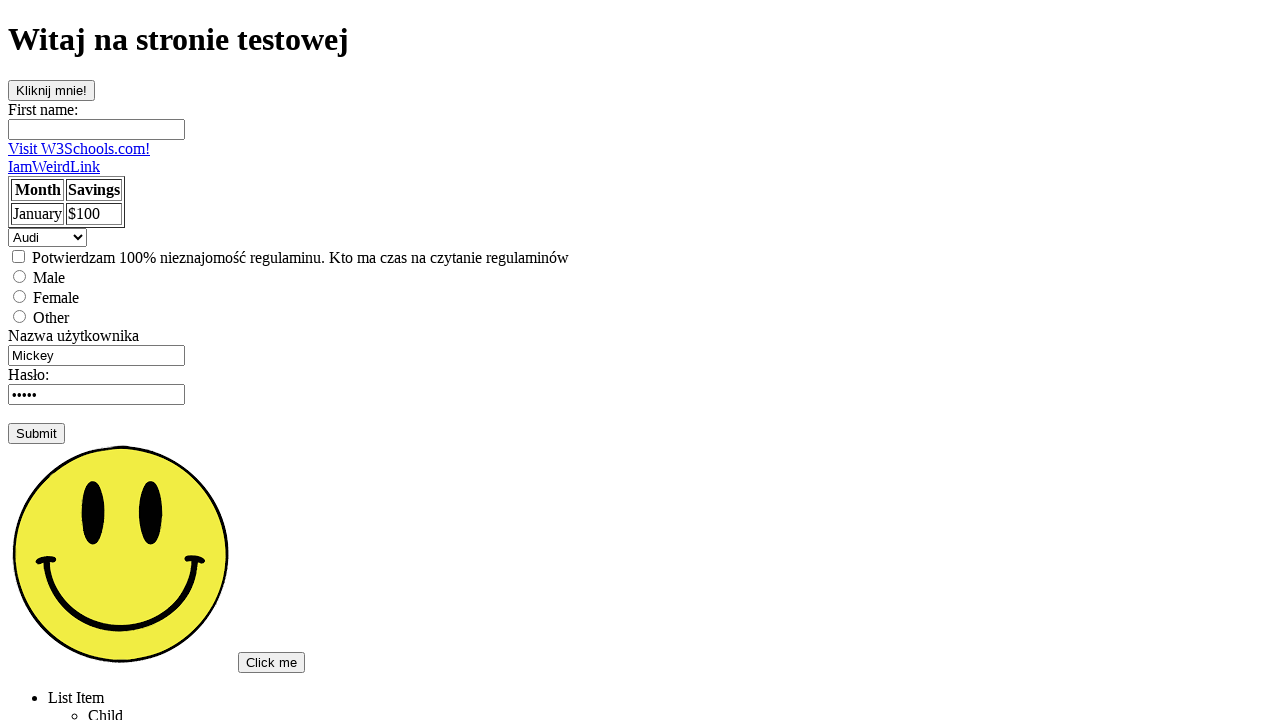

Clicked on 'clickOnMe' button element at (52, 90) on #clickOnMe
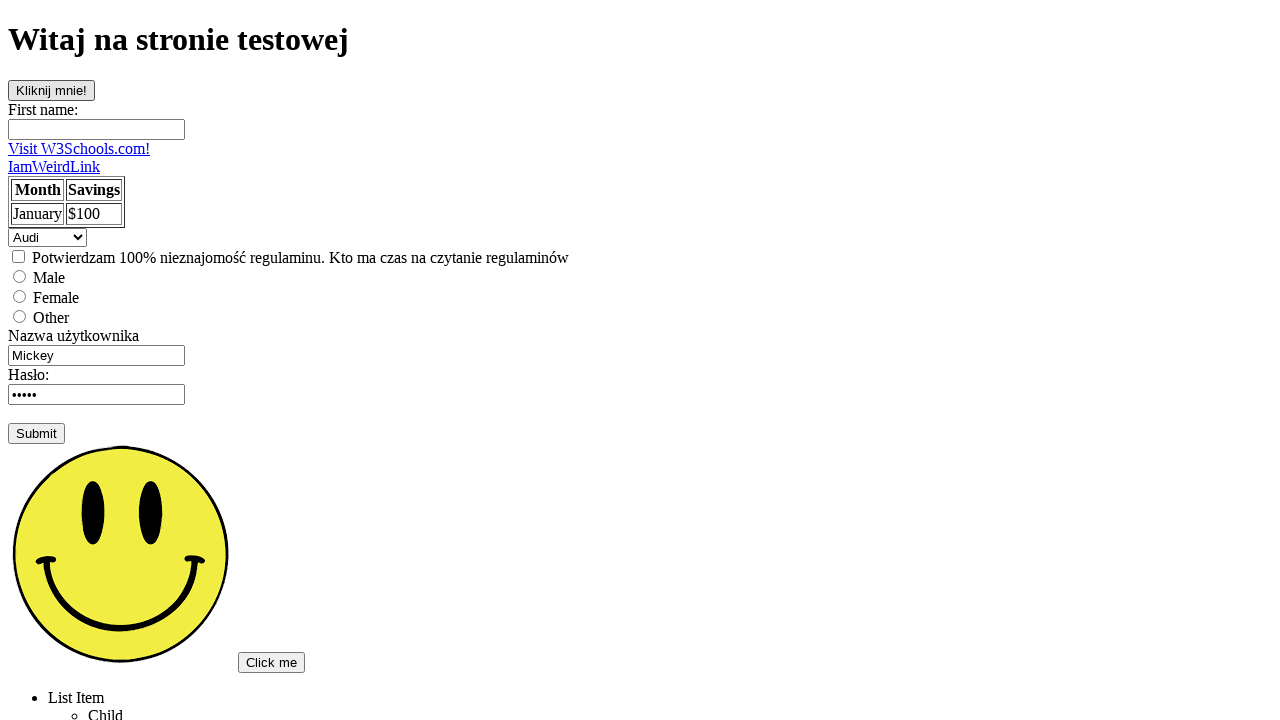

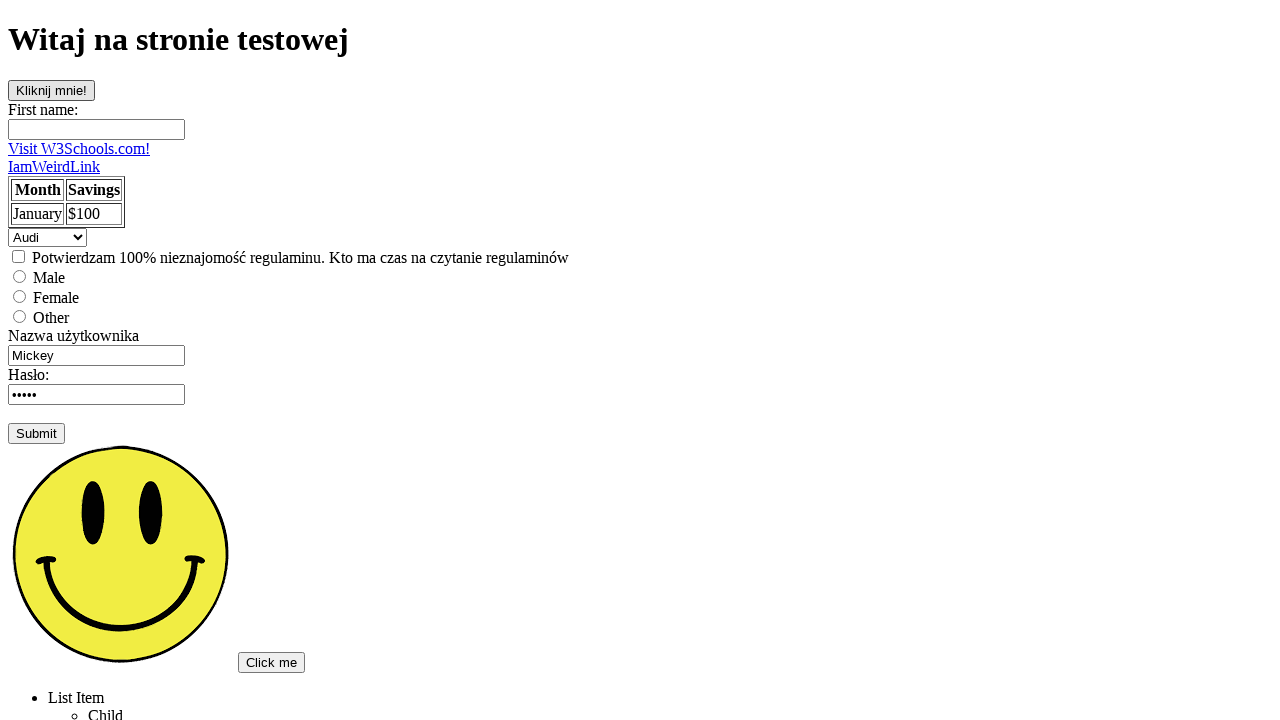